Tests checkbox toggle functionality by checking a checkbox, verifying it's selected, unchecking it, and verifying it's unselected

Starting URL: https://rahulshettyacademy.com/AutomationPractice/

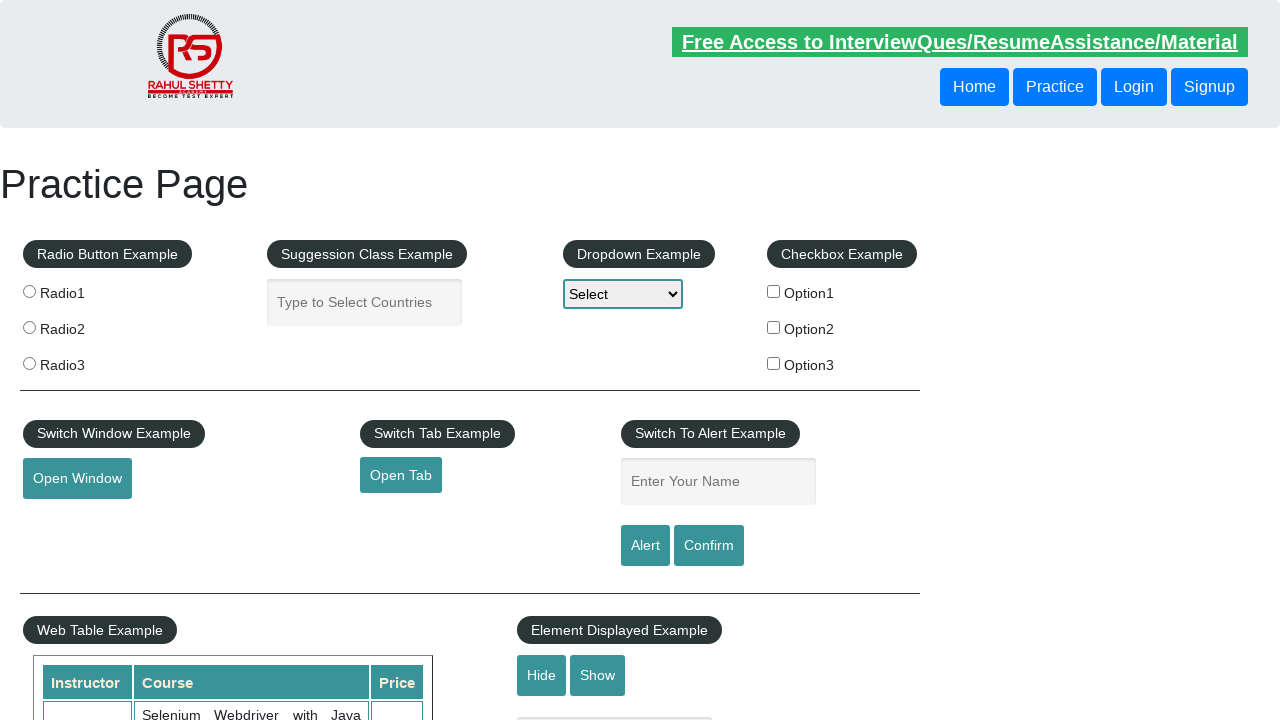

Clicked the first checkbox to check it at (774, 291) on input[type=checkbox] >> nth=0
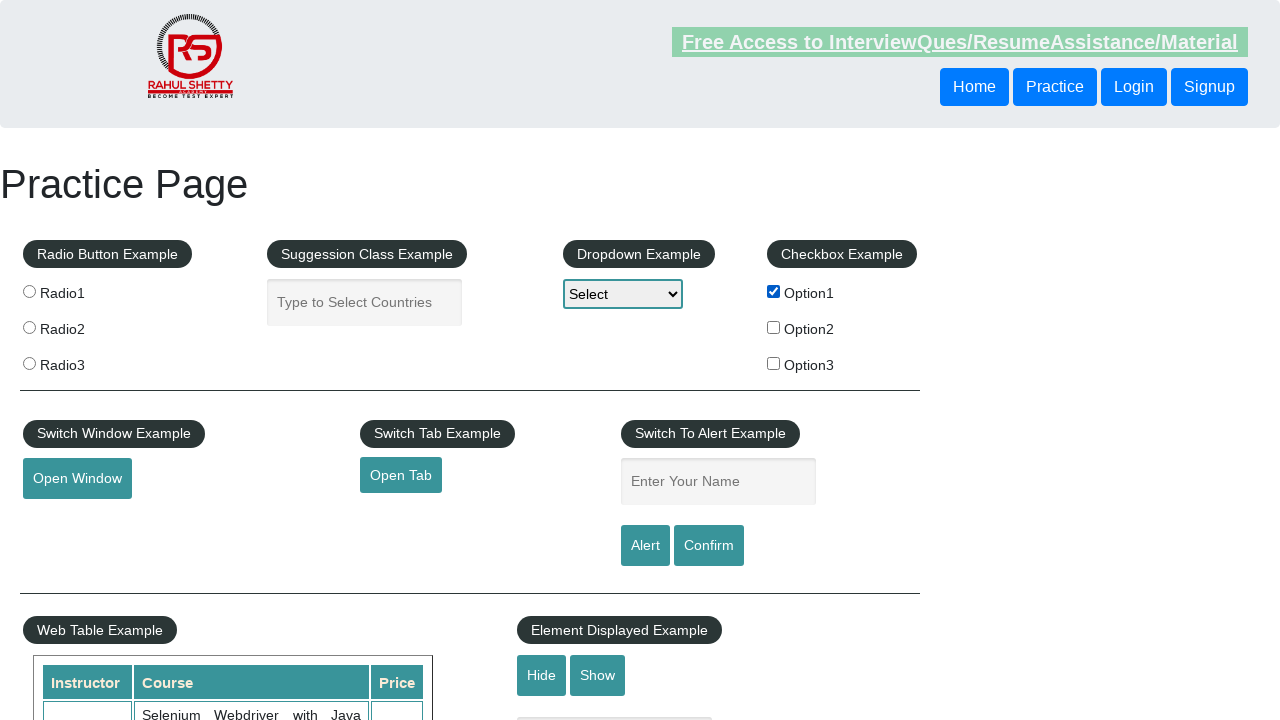

Verified first checkbox is checked
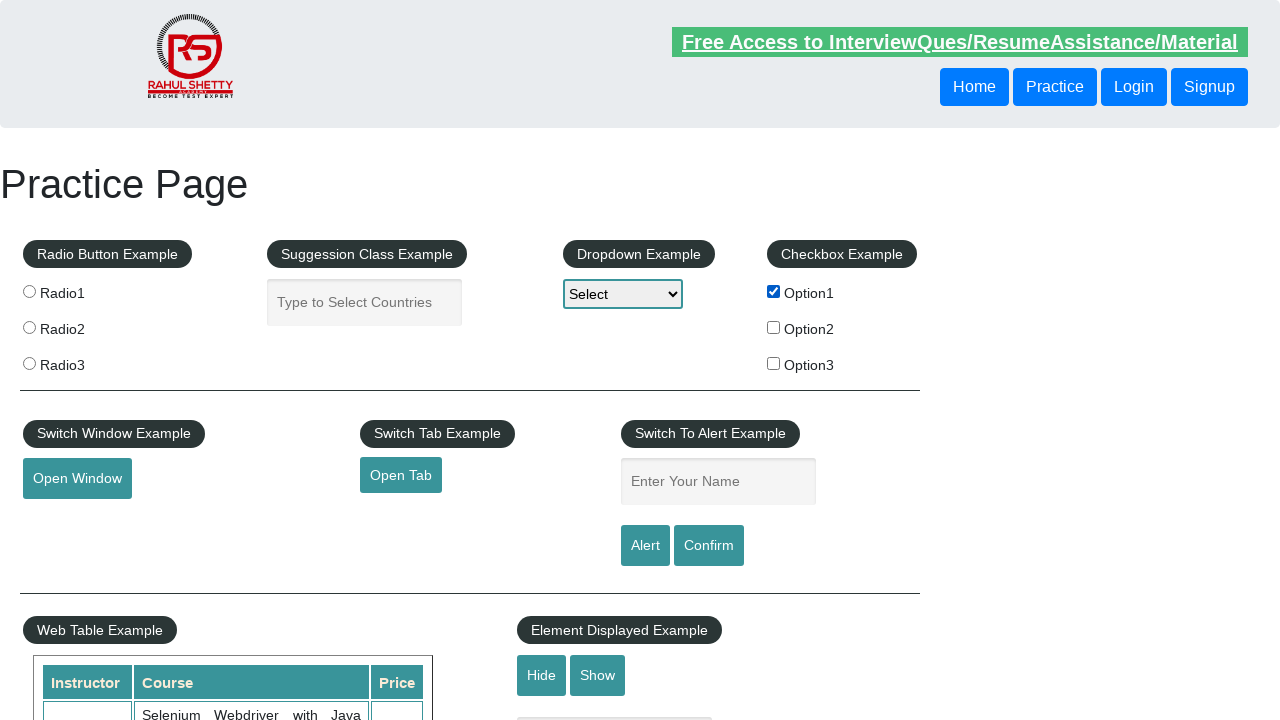

Clicked the first checkbox to uncheck it at (774, 291) on input[type=checkbox] >> nth=0
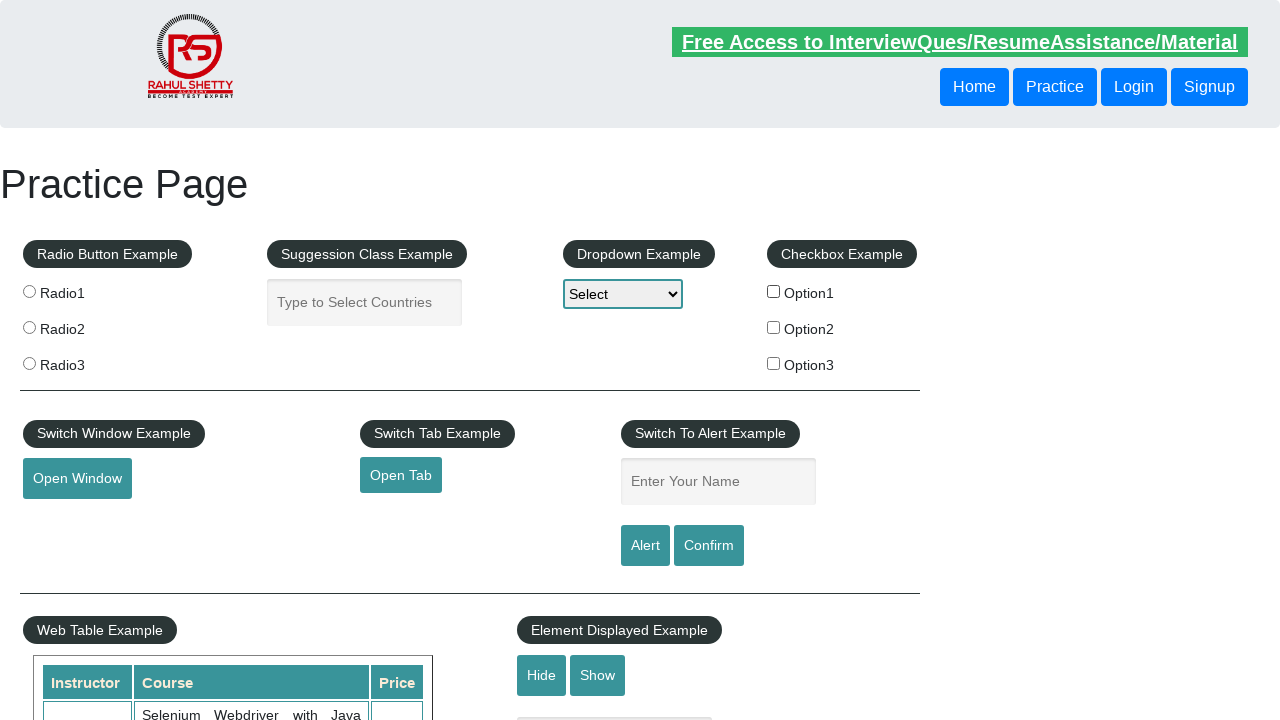

Verified first checkbox is unchecked
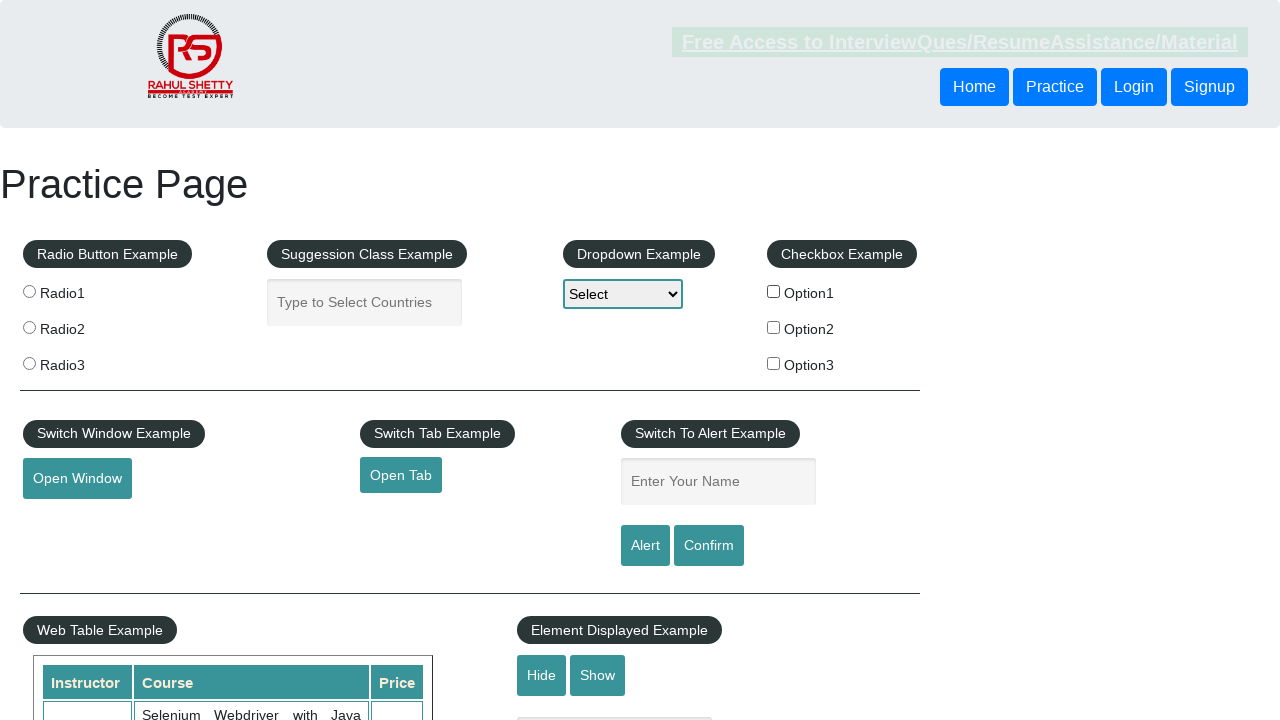

Counted total checkboxes on page: 3
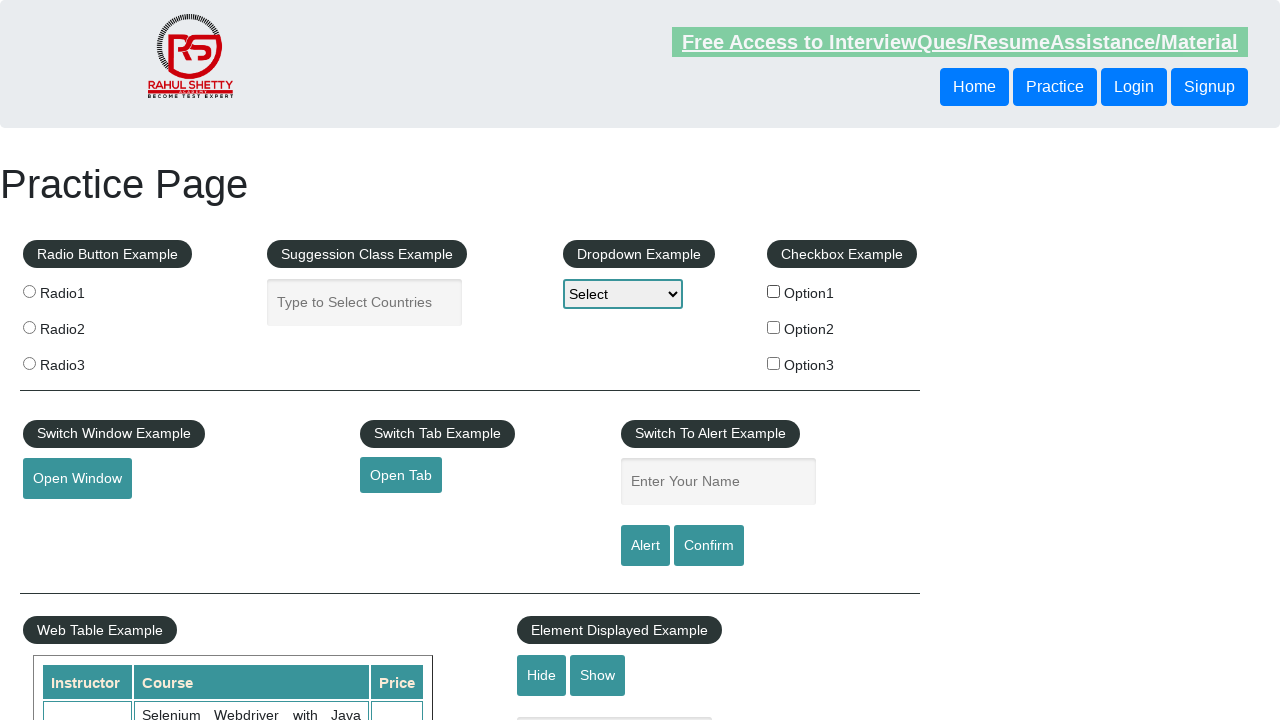

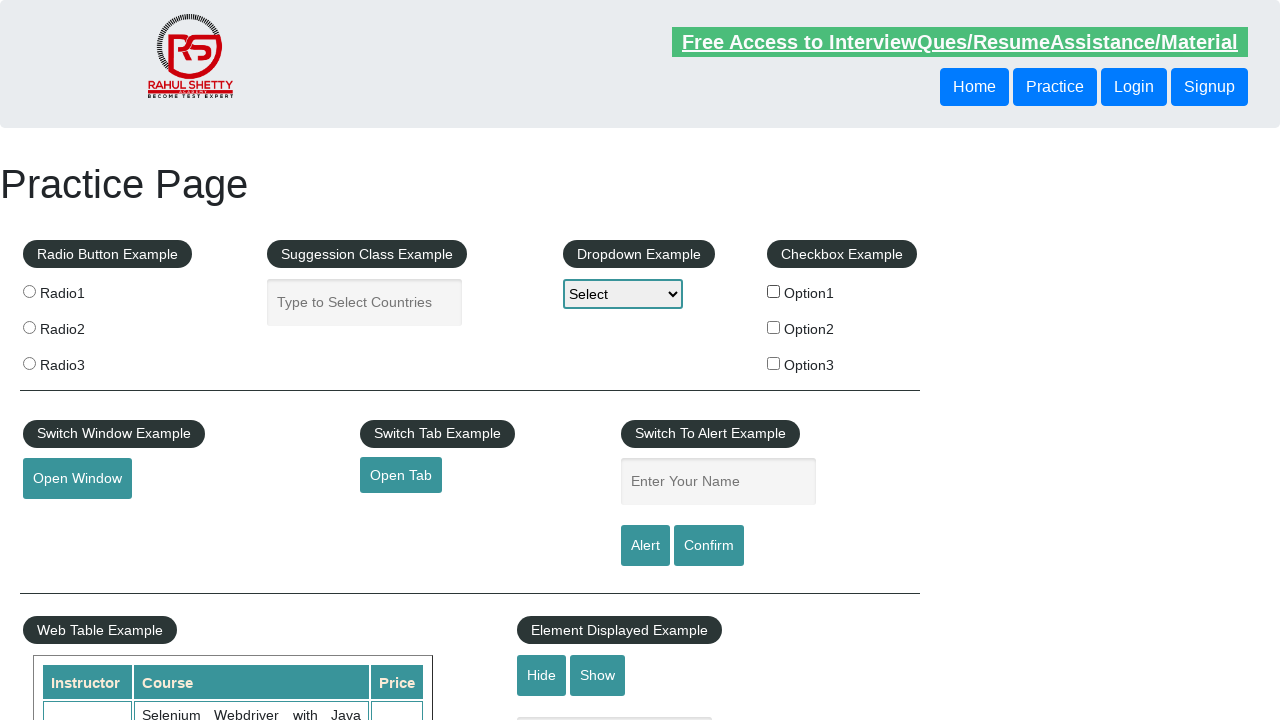